Tests keyboard key press functionality by sending keyboard keys to an element and verifying the displayed result shows the correct key was pressed

Starting URL: https://the-internet.herokuapp.com/key_presses

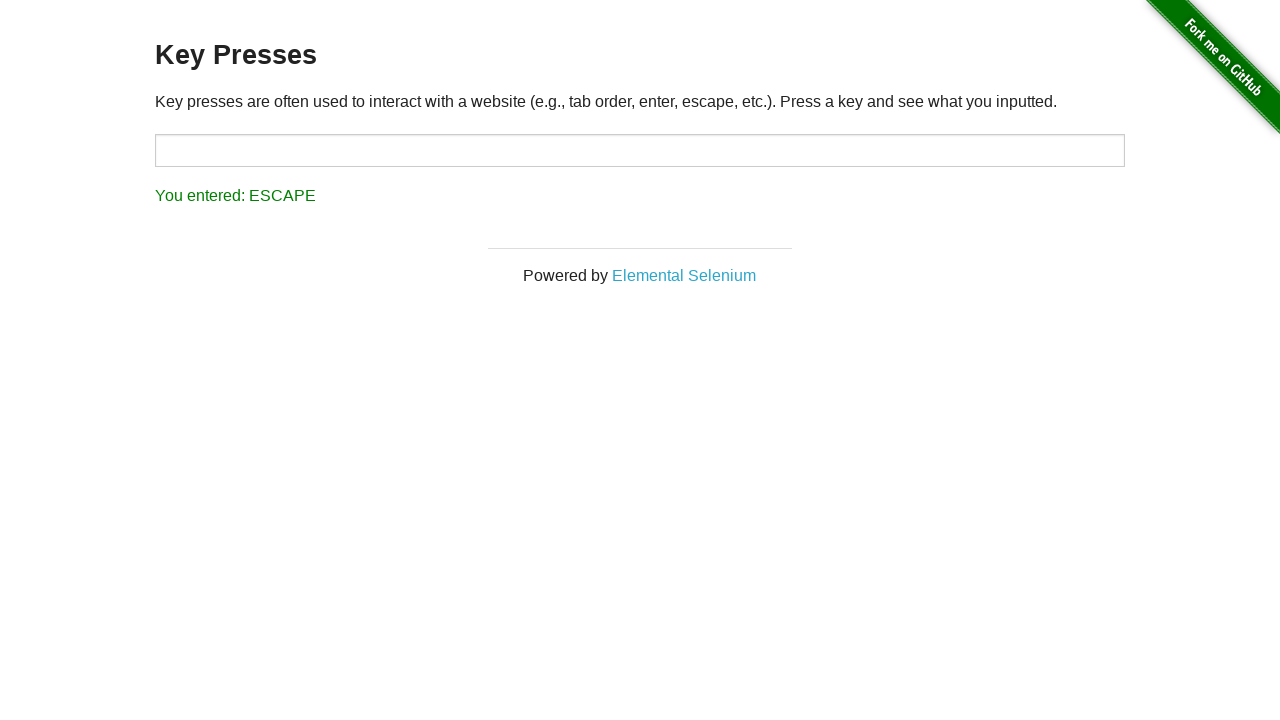

Pressed Space key on target element on #target
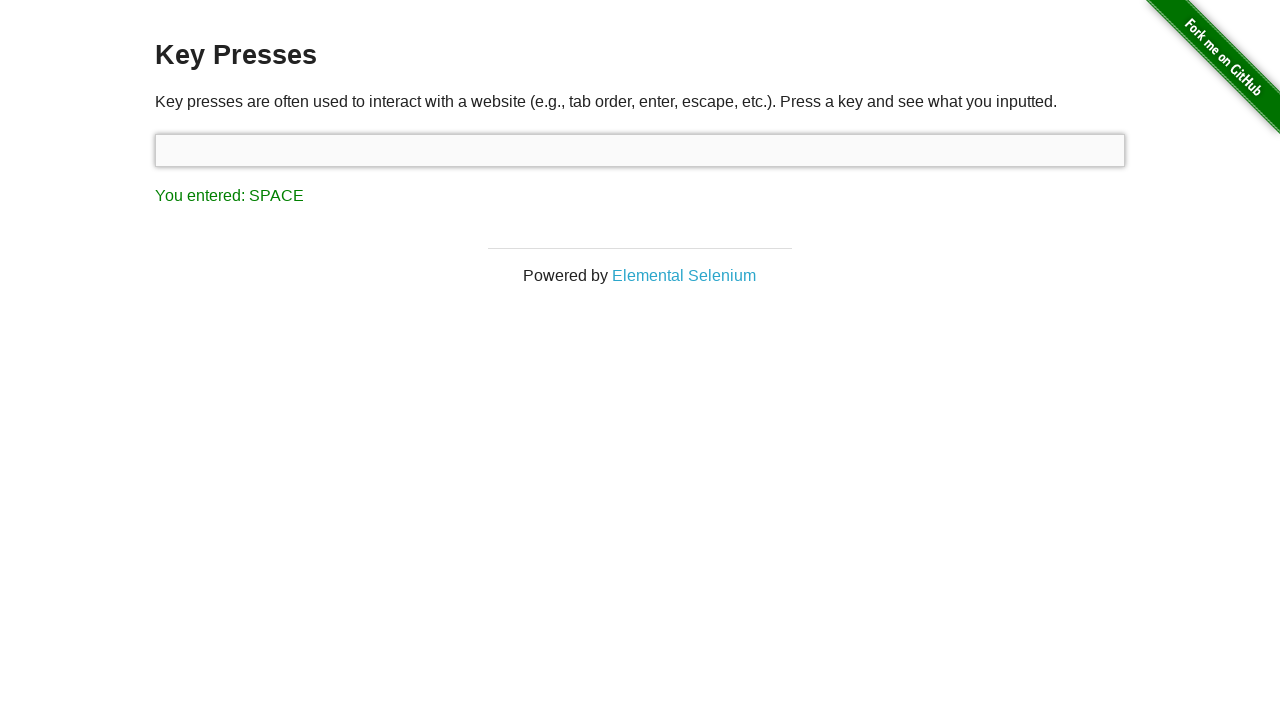

Waited for result element to appear
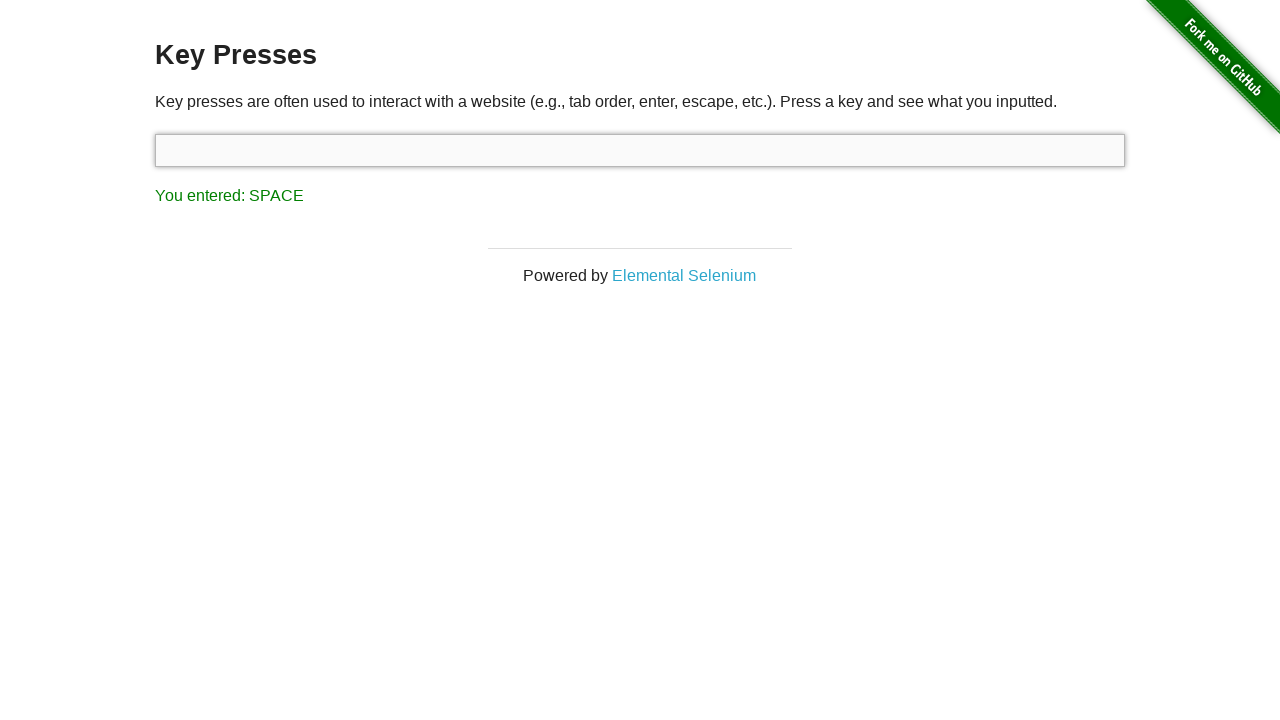

Verified result shows 'SPACE' was pressed
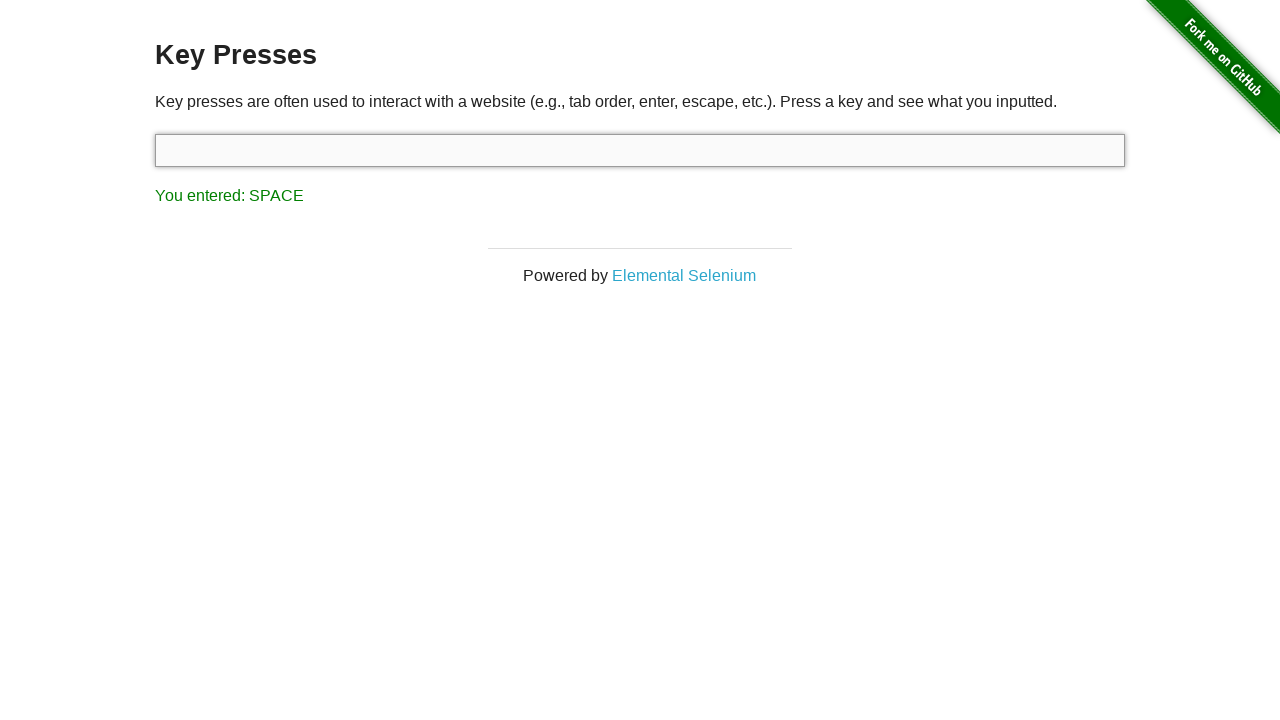

Pressed ArrowLeft key using keyboard
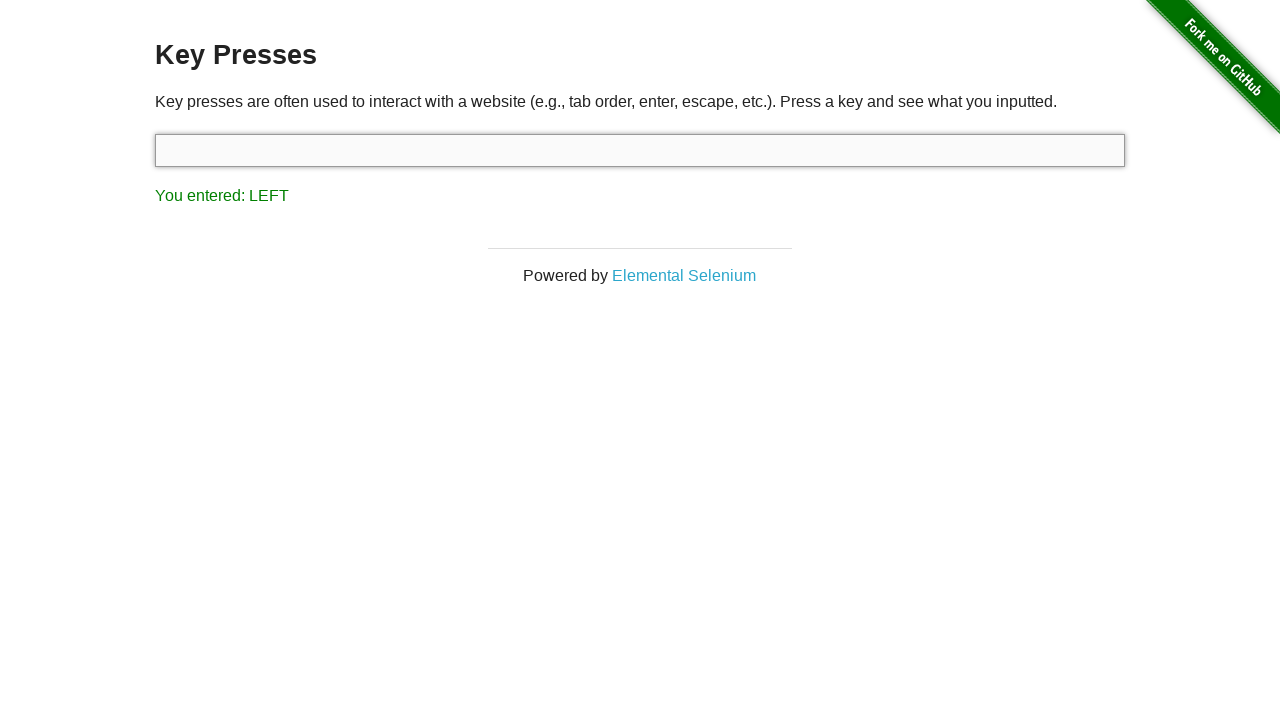

Verified result shows 'LEFT' was pressed
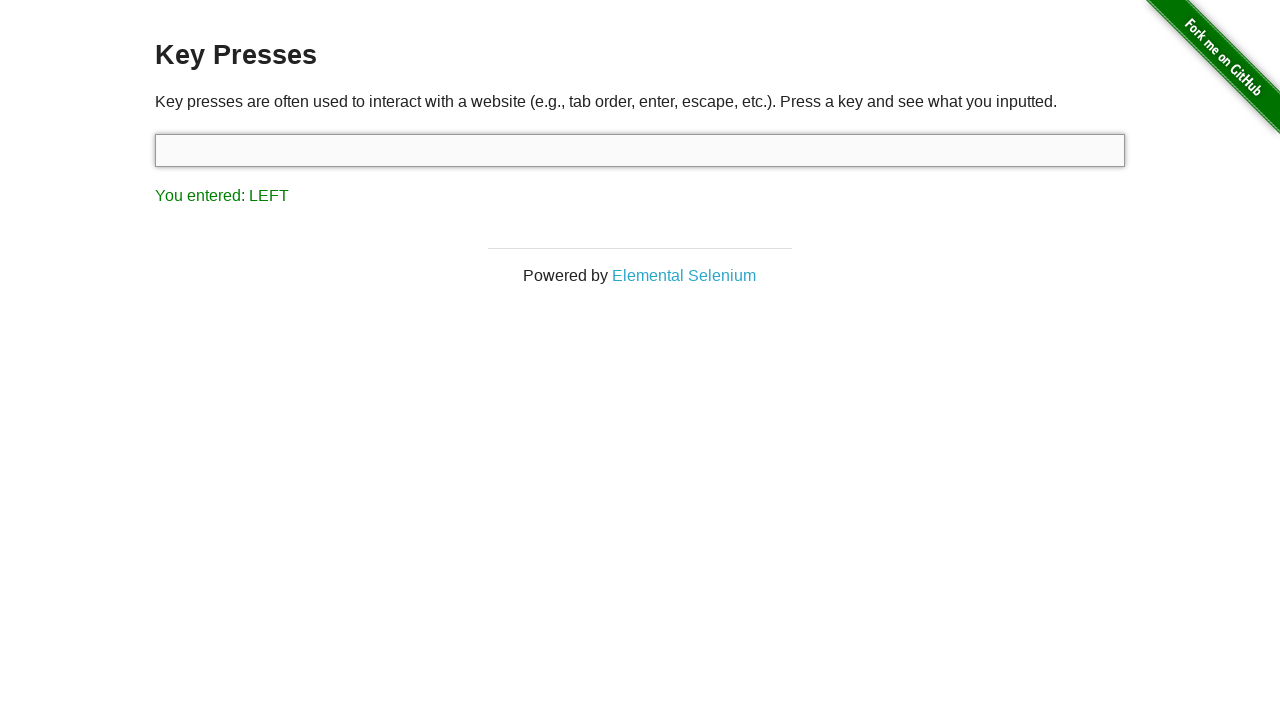

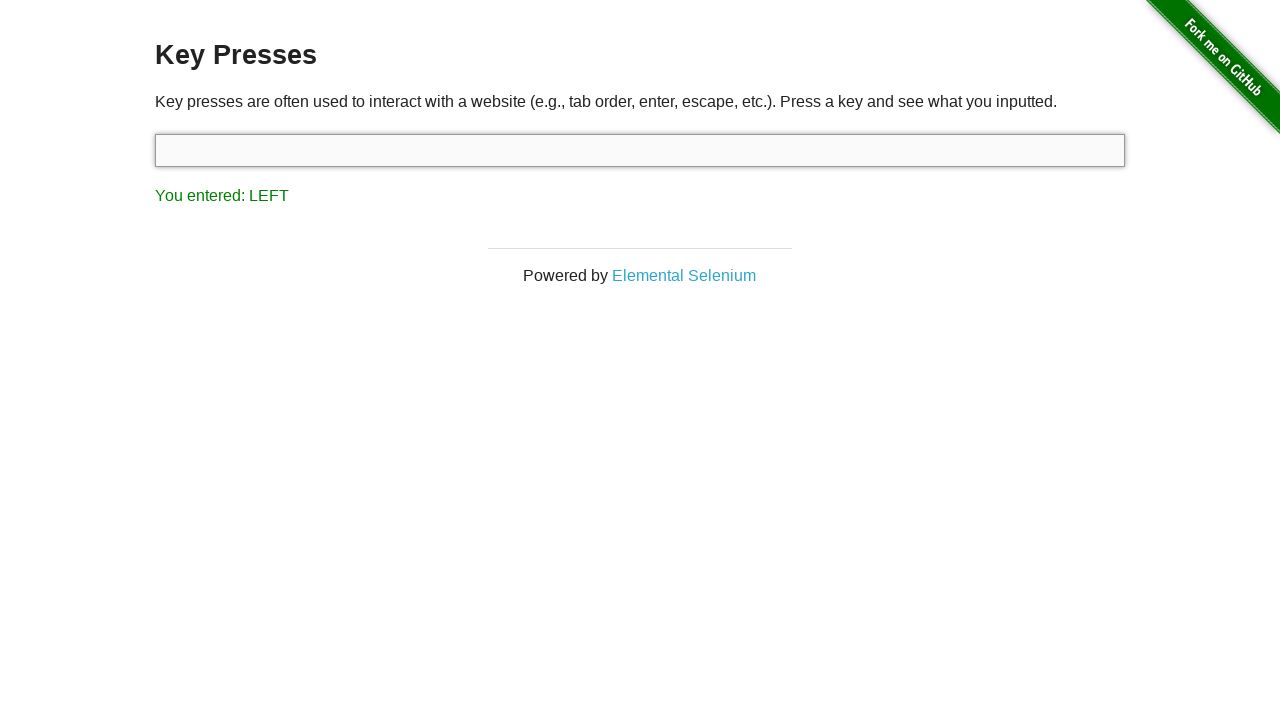